Tests drag and drop functionality by dragging an element and dropping it onto a target element

Starting URL: https://www.qa-practice.com/elements/dragndrop/boxes

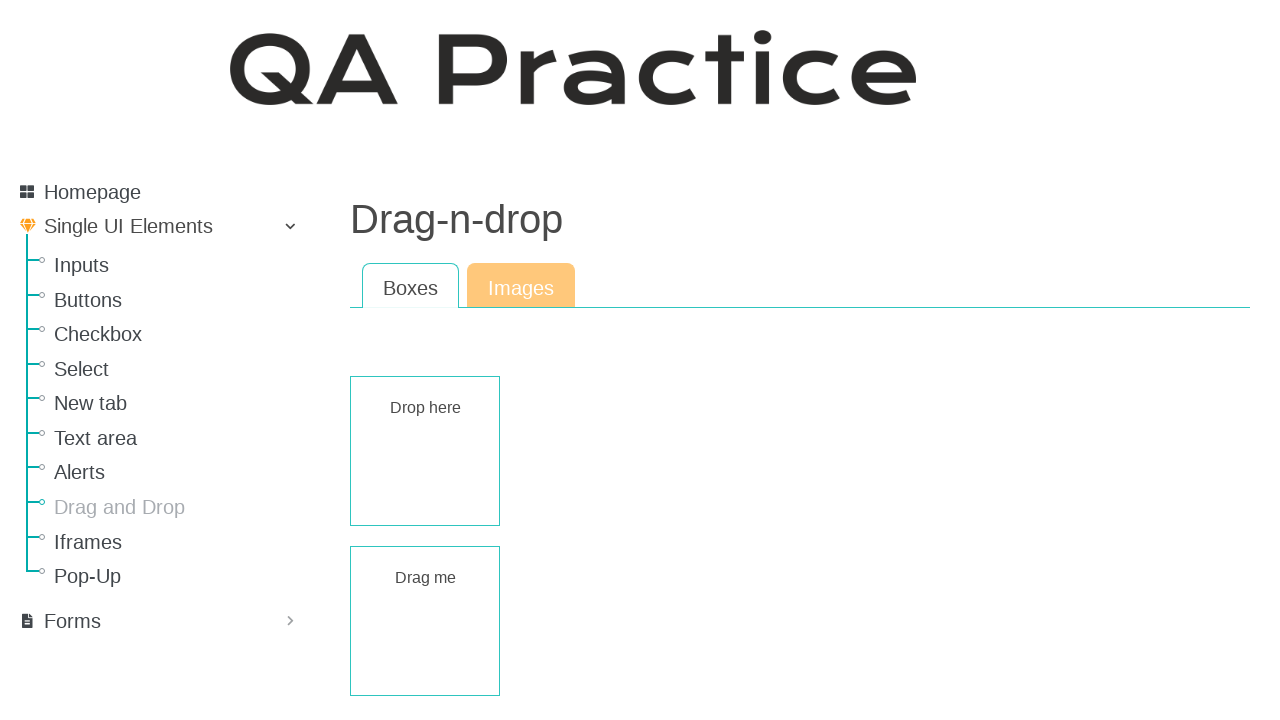

Located the draggable element
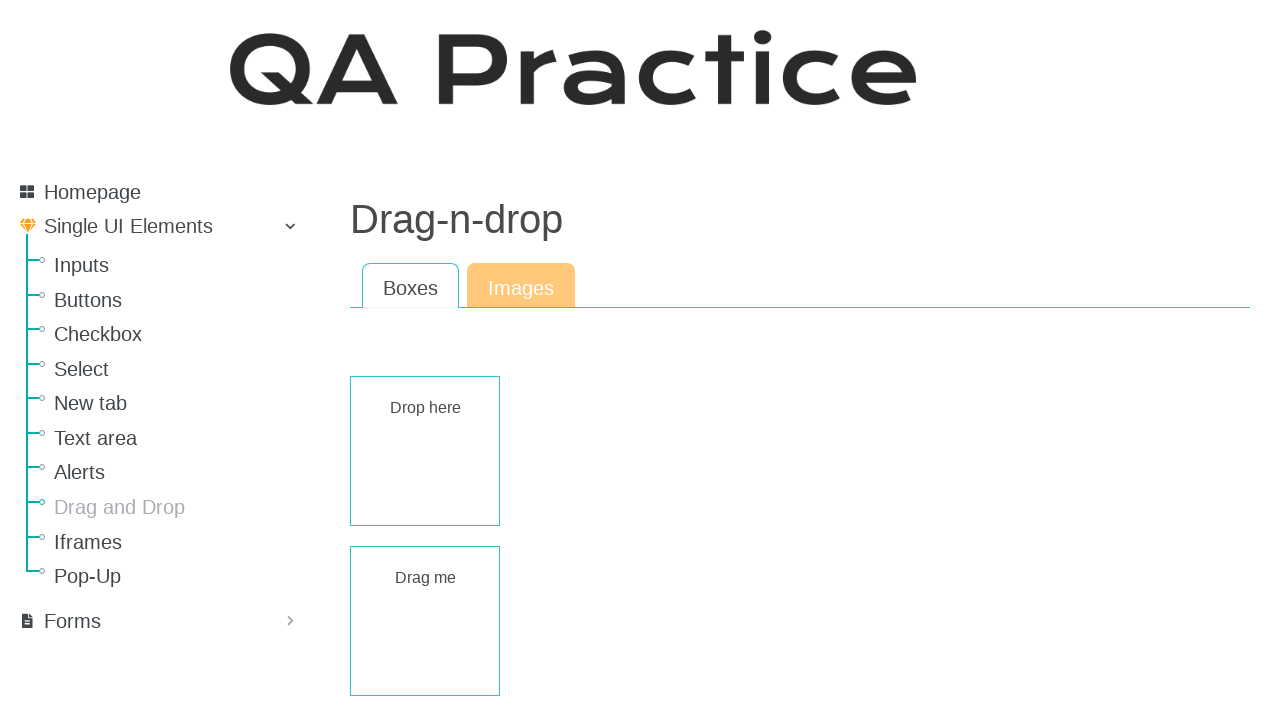

Located the droppable target element
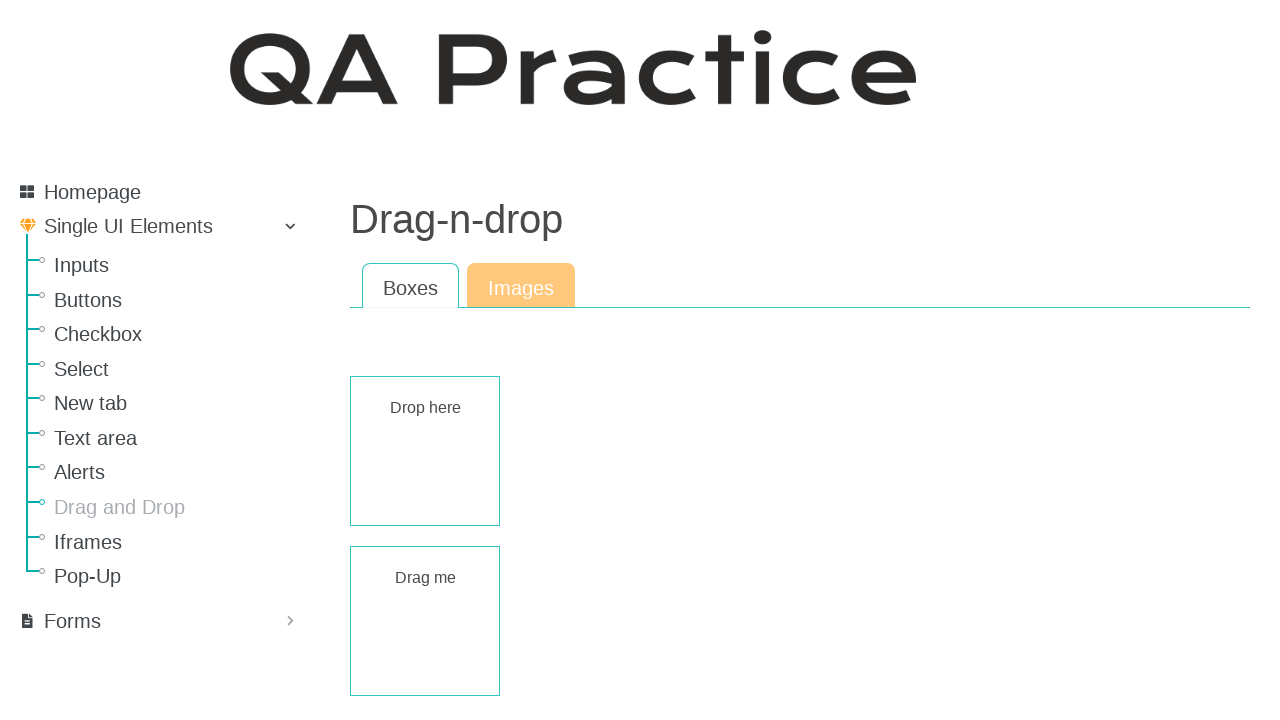

Dragged element and dropped it onto target at (425, 451)
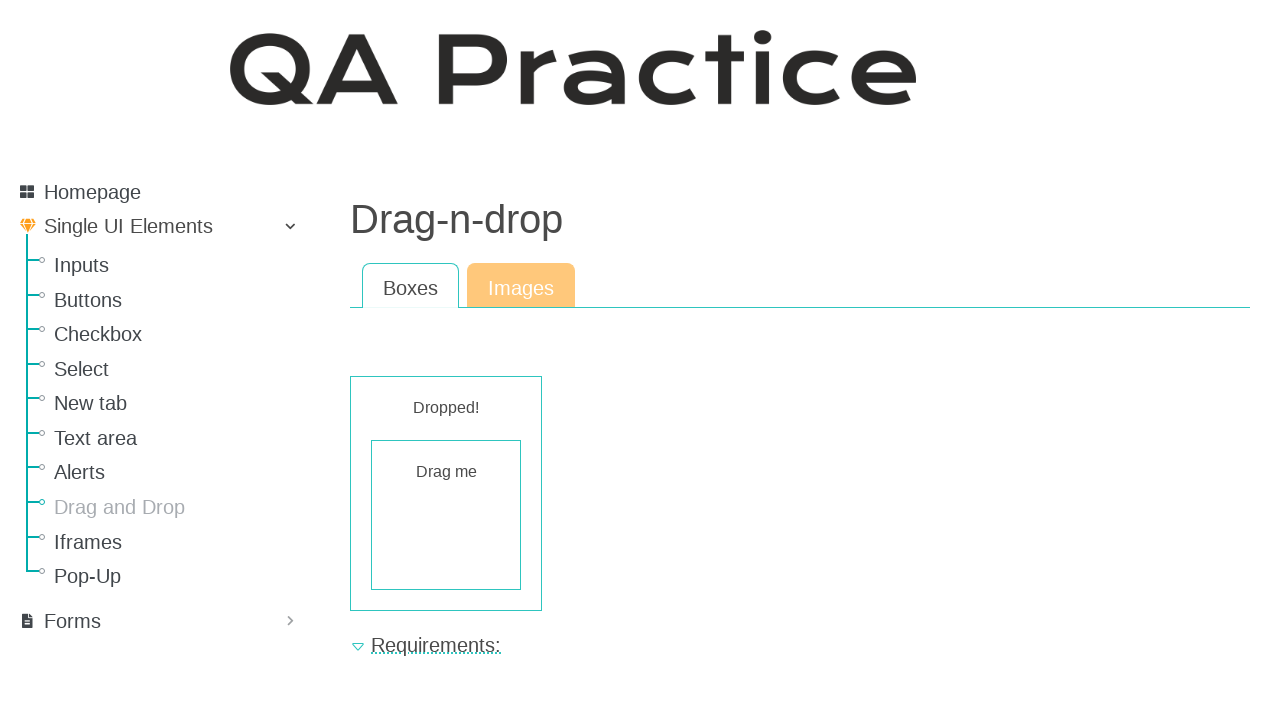

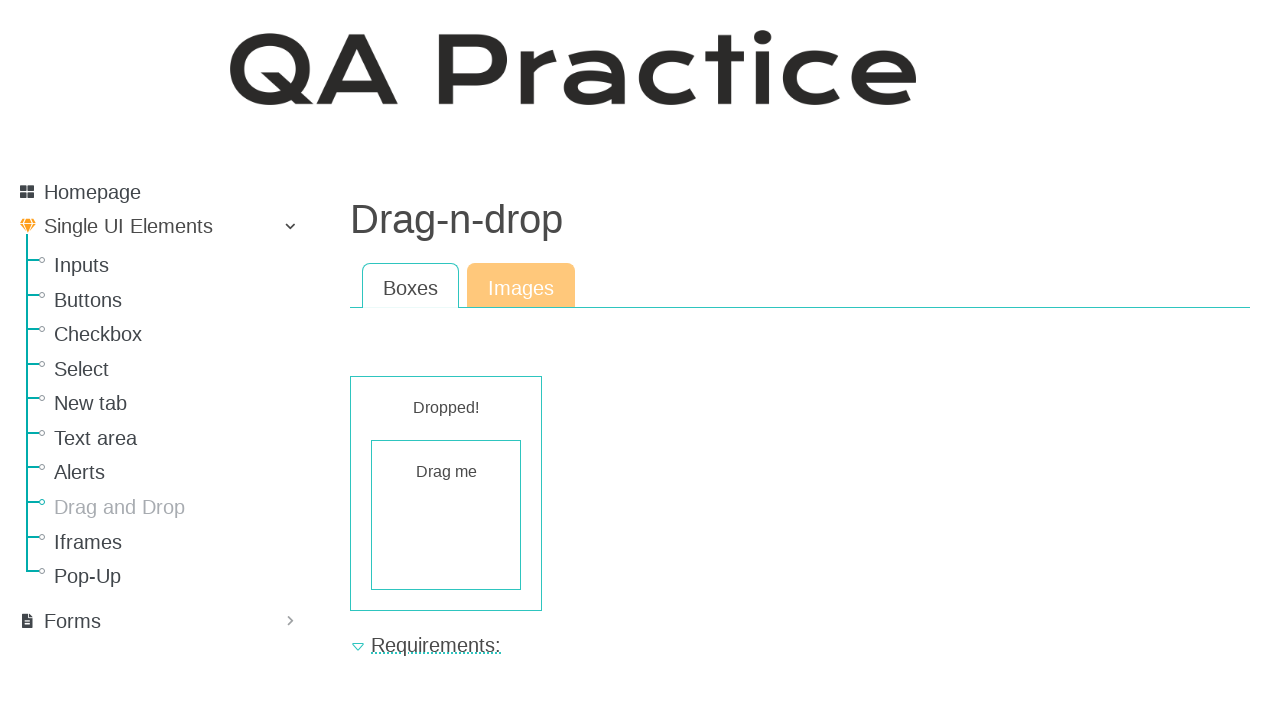